Navigates to a YouTube video page and expands the video description by clicking the expand button, then waits for the full description to be visible.

Starting URL: https://youtu.be/iTmlw3vQPSs

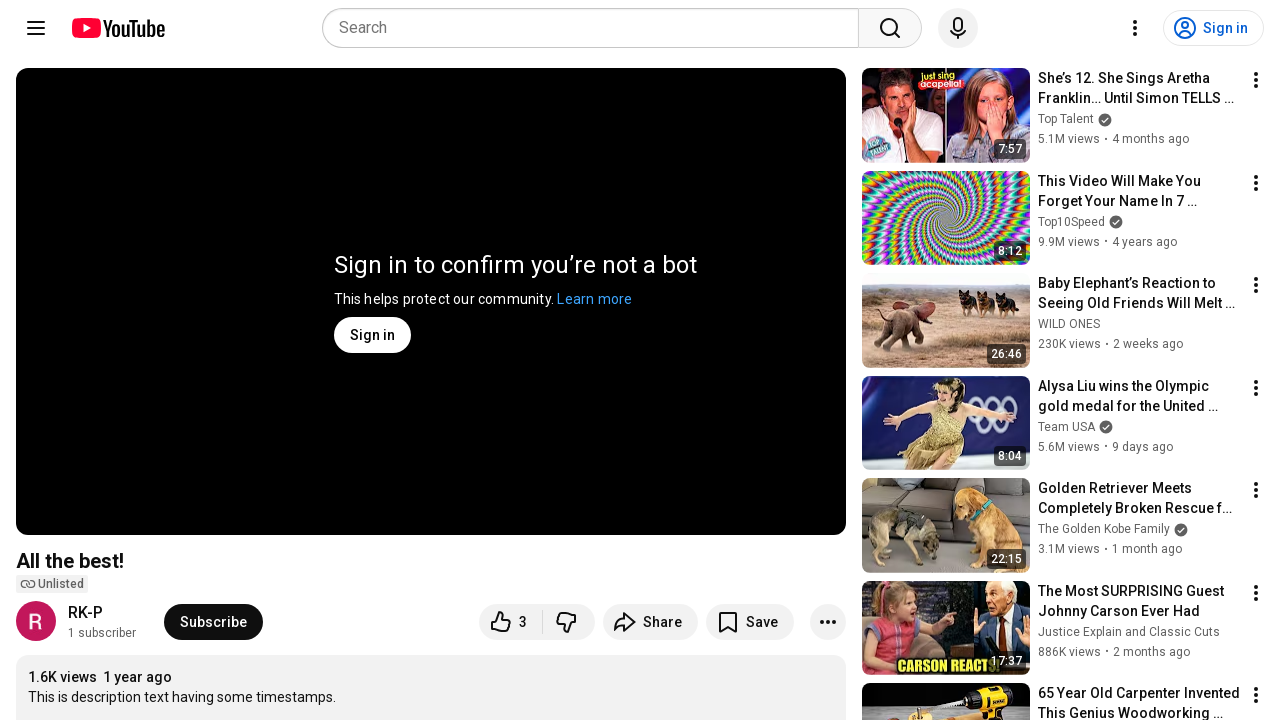

Waited for expand button to be present on YouTube video page
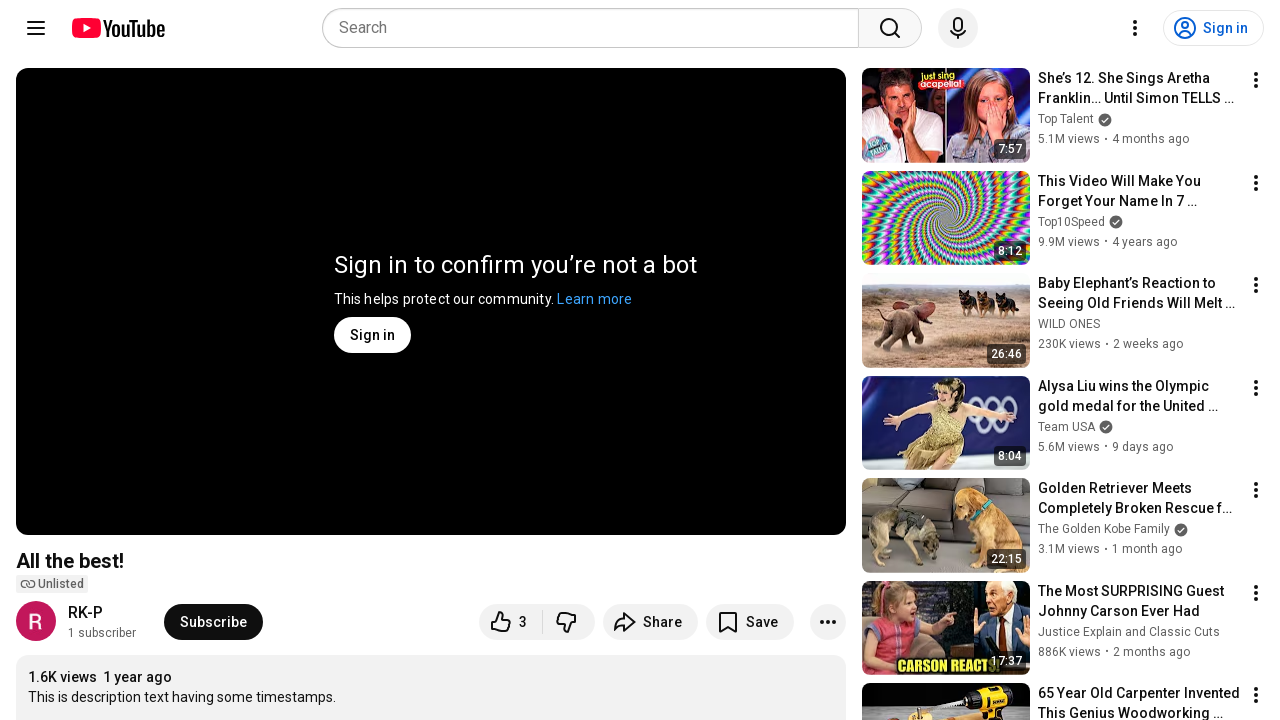

Scrolled expand button into view
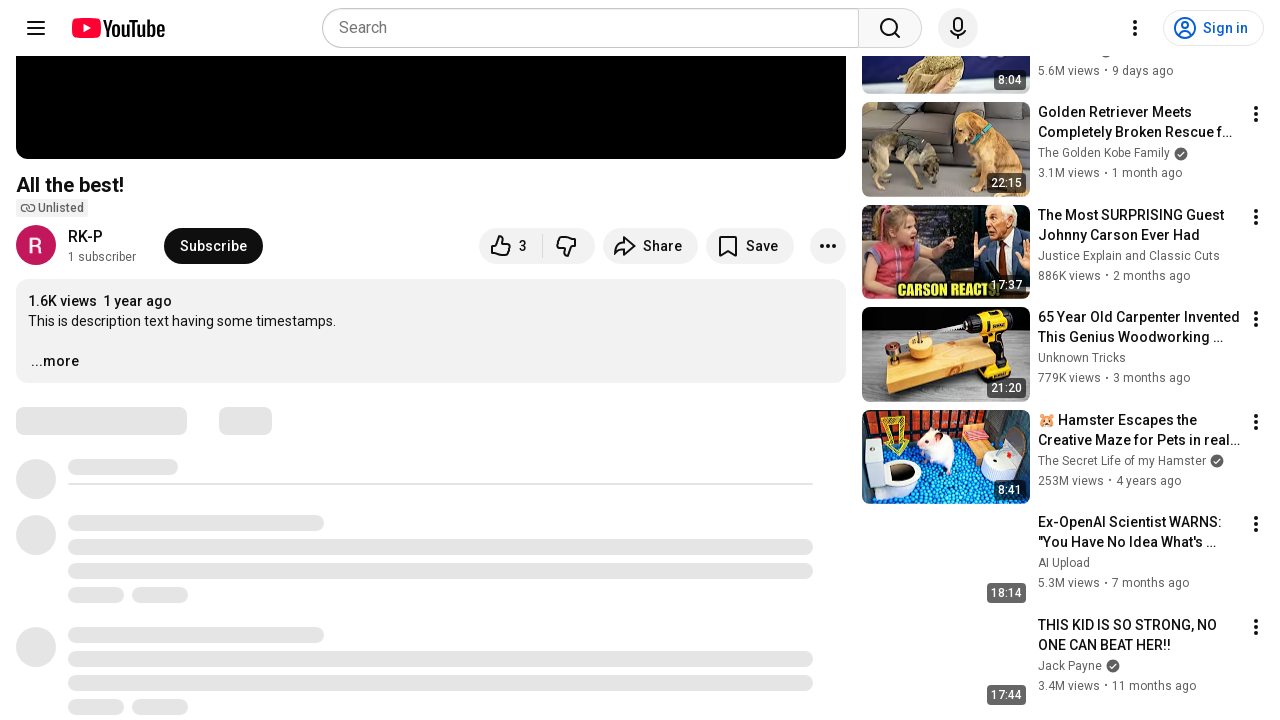

Waited 2 seconds for expand button to be fully ready
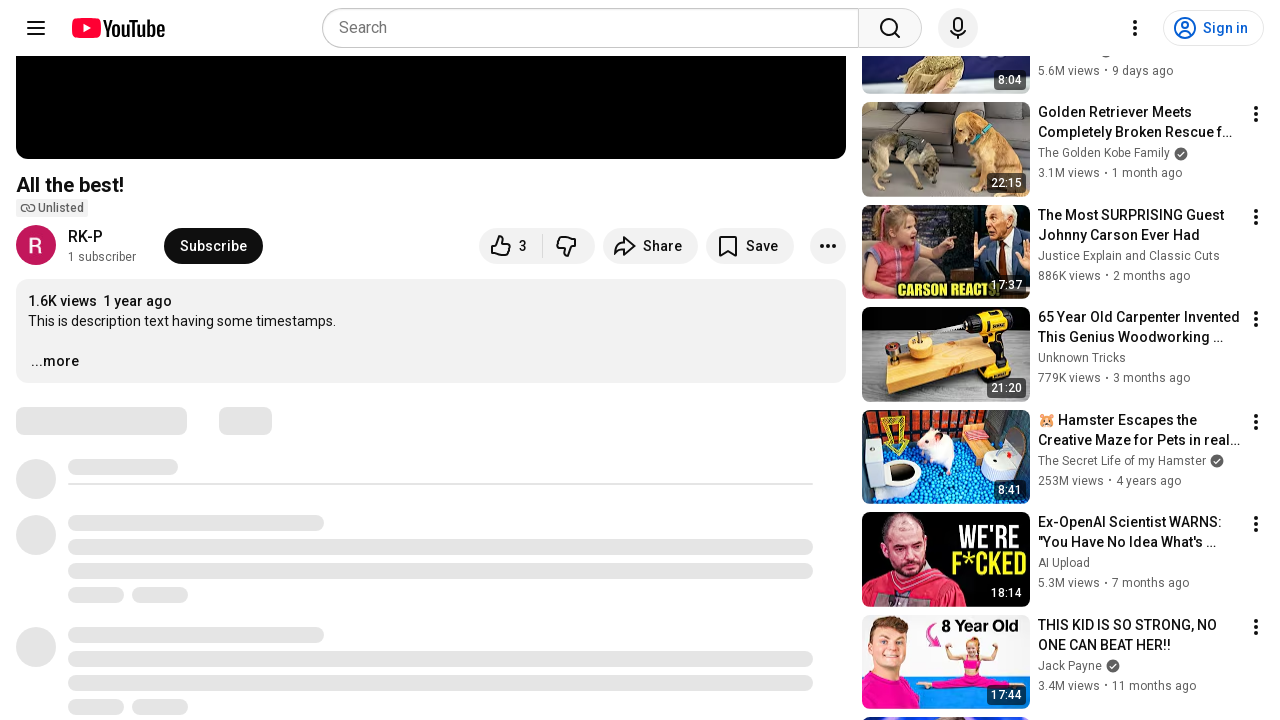

Clicked expand button to reveal full video description
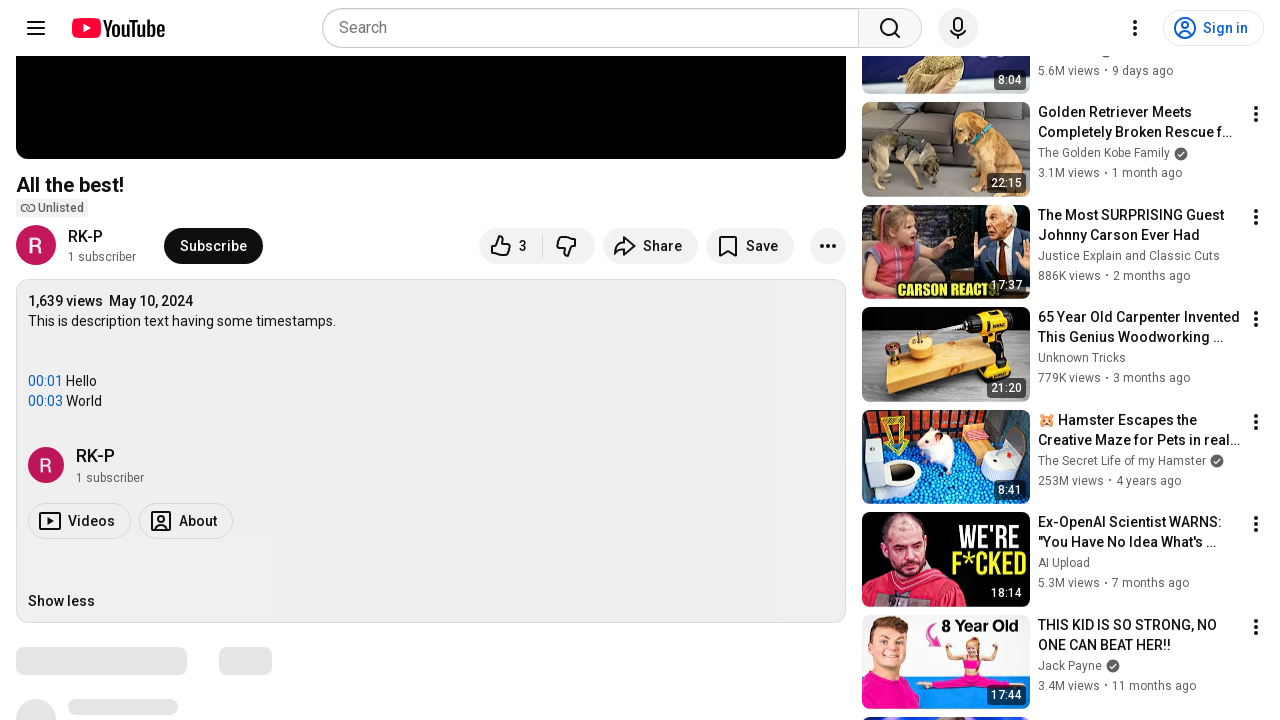

Waited for expanded description text to be visible
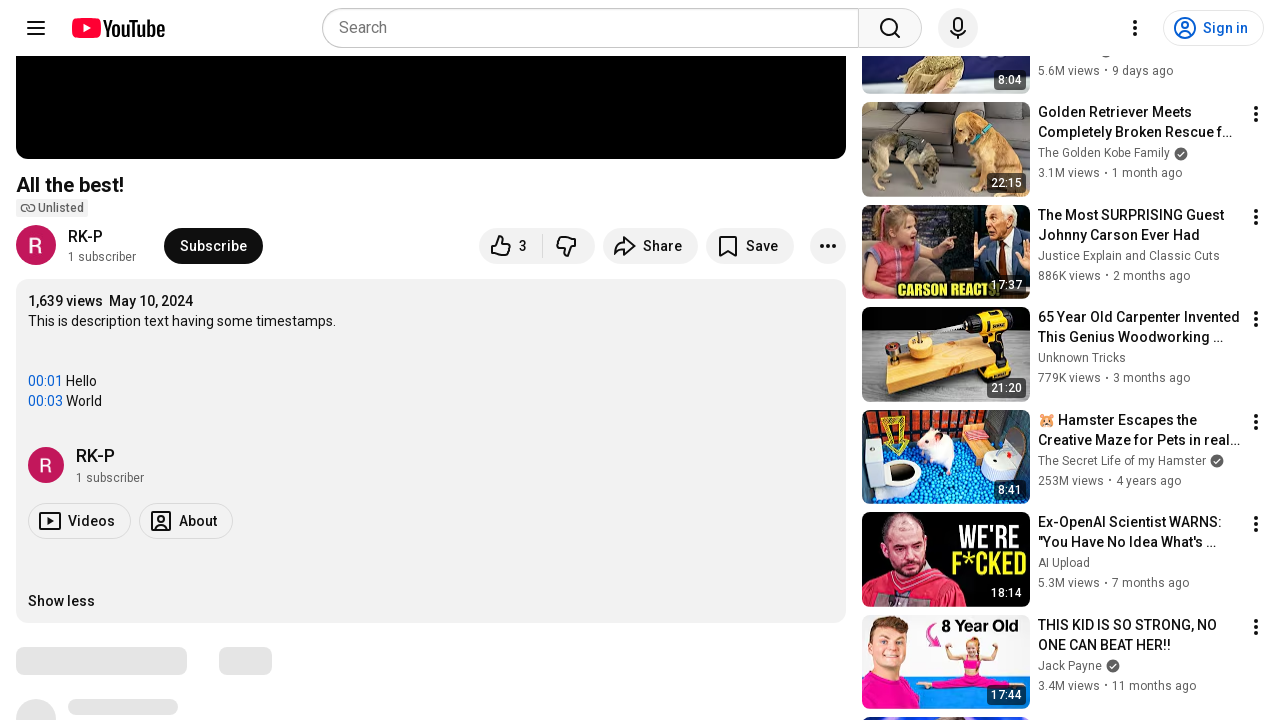

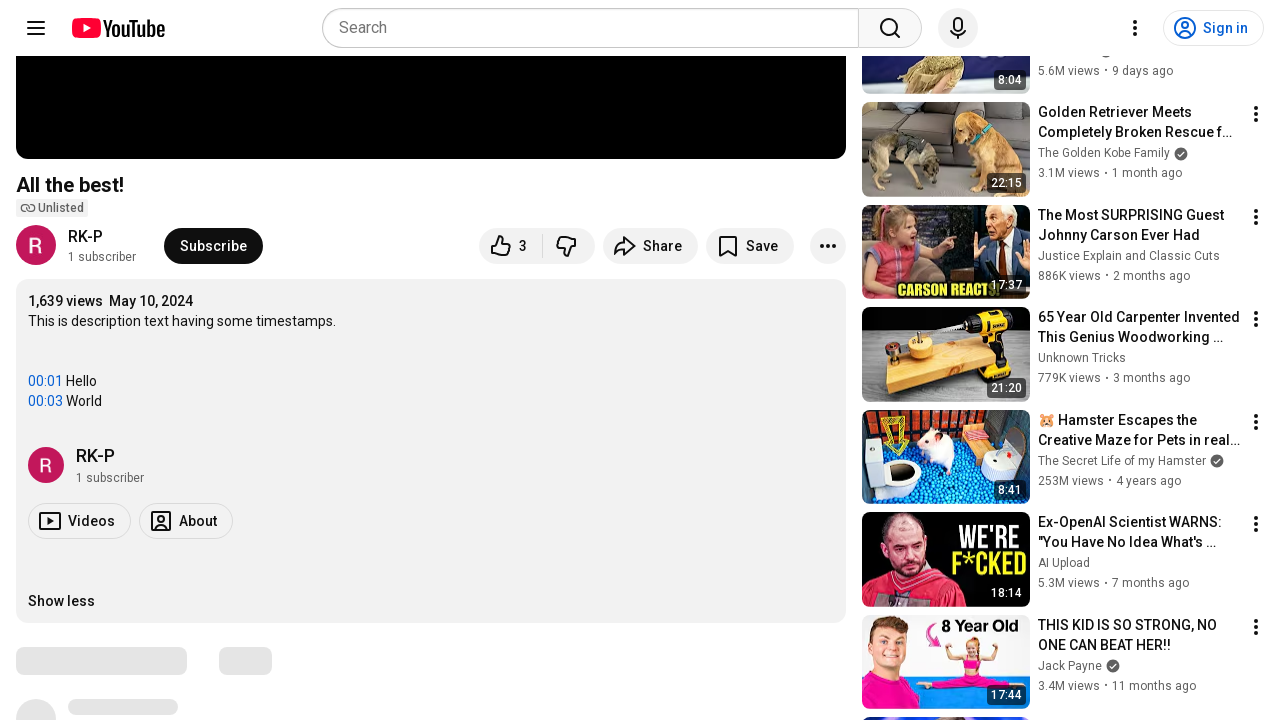